Tests dynamic content loading by clicking a button and verifying text appears with less than expected wait time (3 seconds)

Starting URL: https://automationfc.github.io/dynamic-loading/

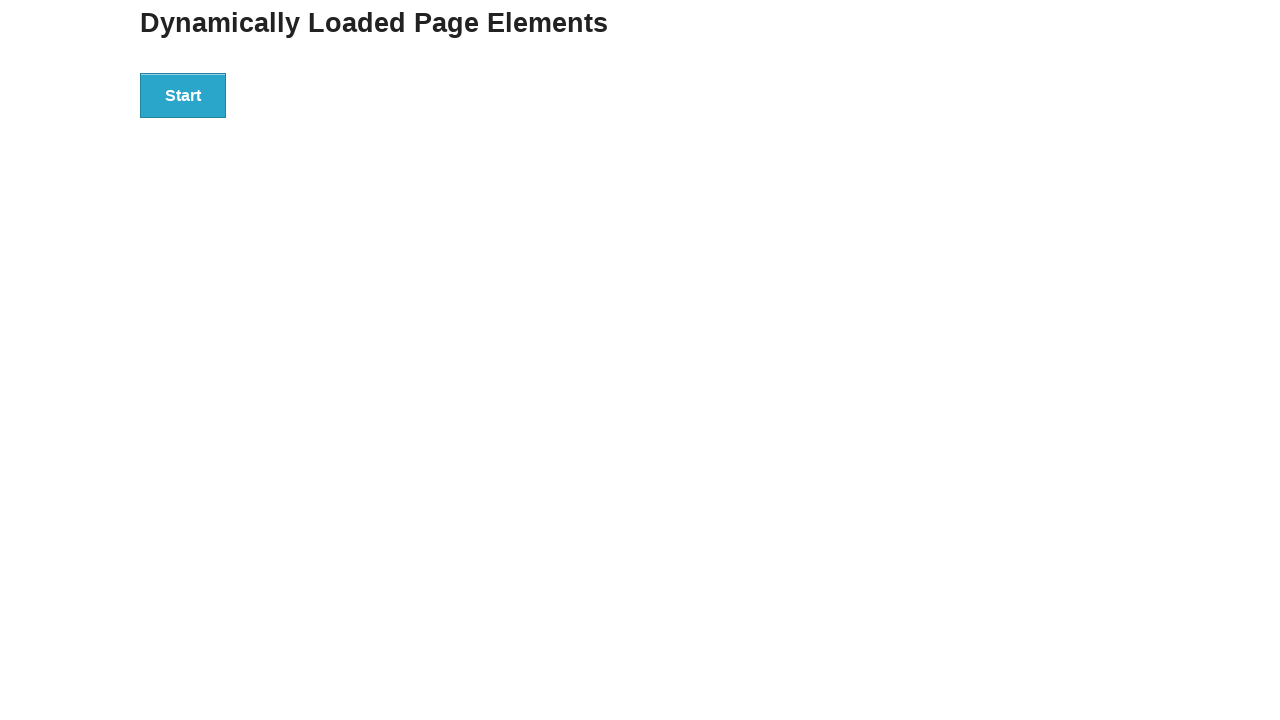

Clicked start button to trigger dynamic loading at (183, 95) on div#start>button
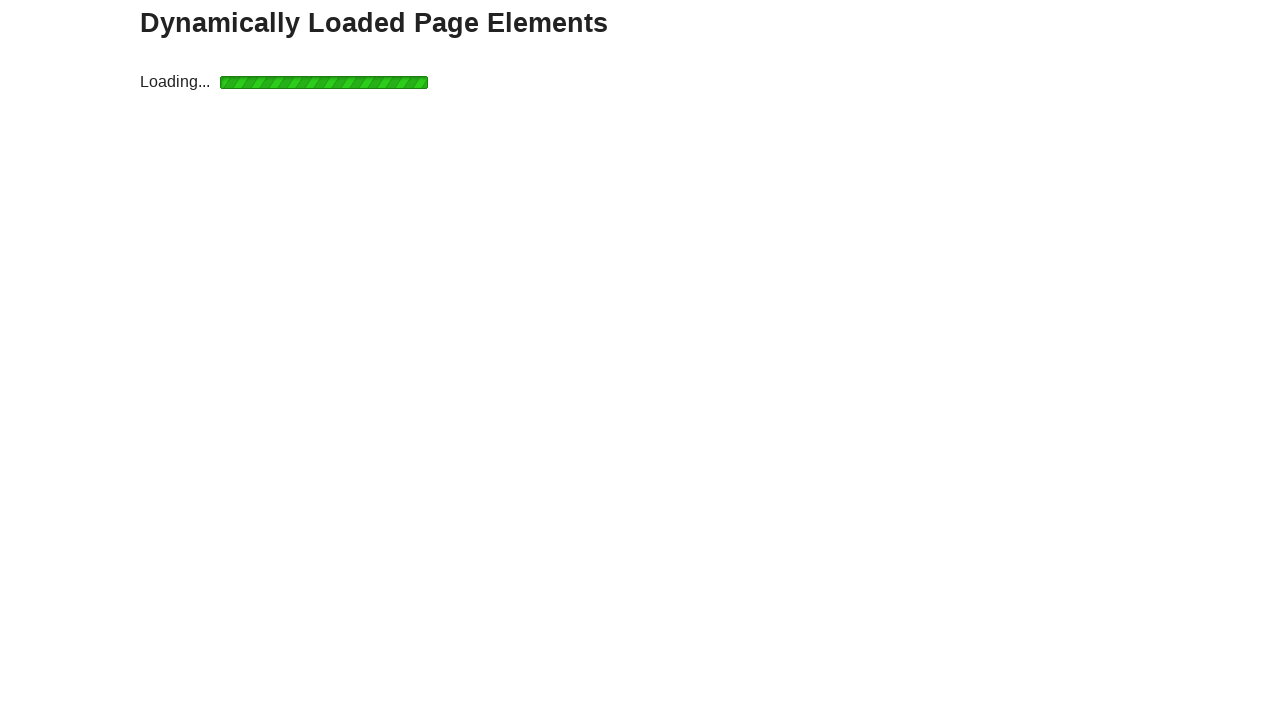

Waited 3 seconds for dynamic content to load
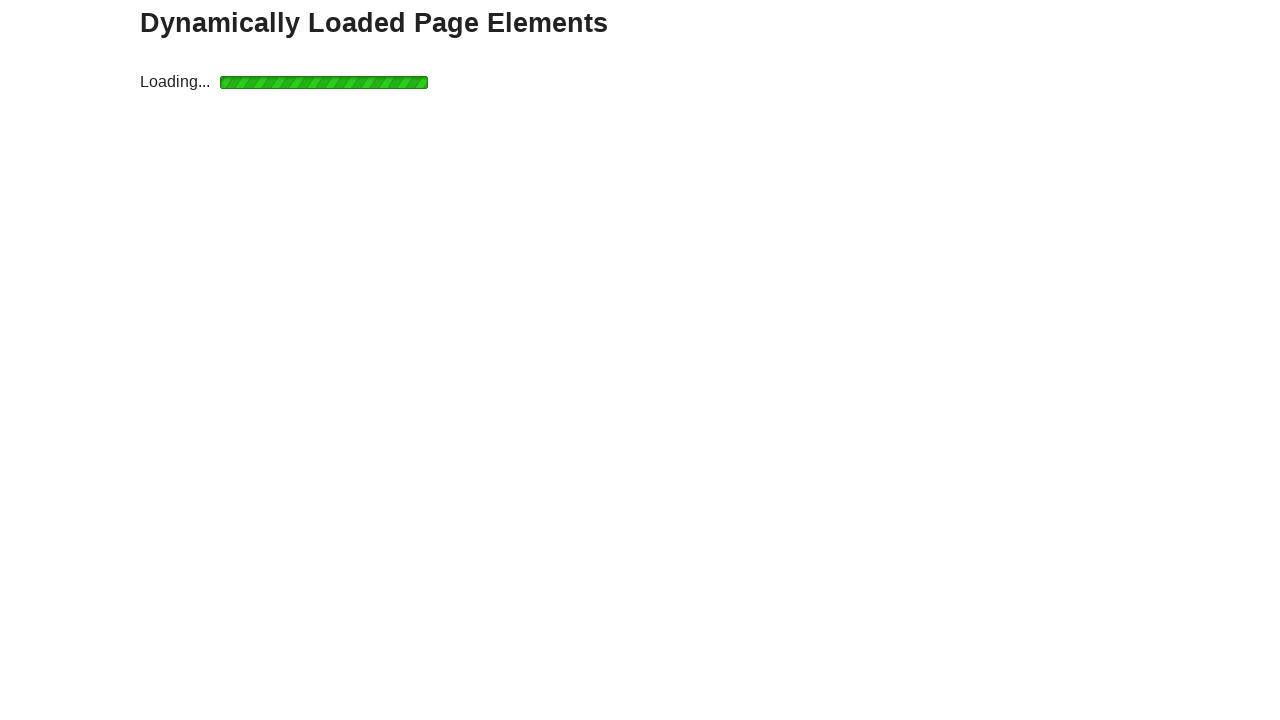

Located finish element (h4 tag)
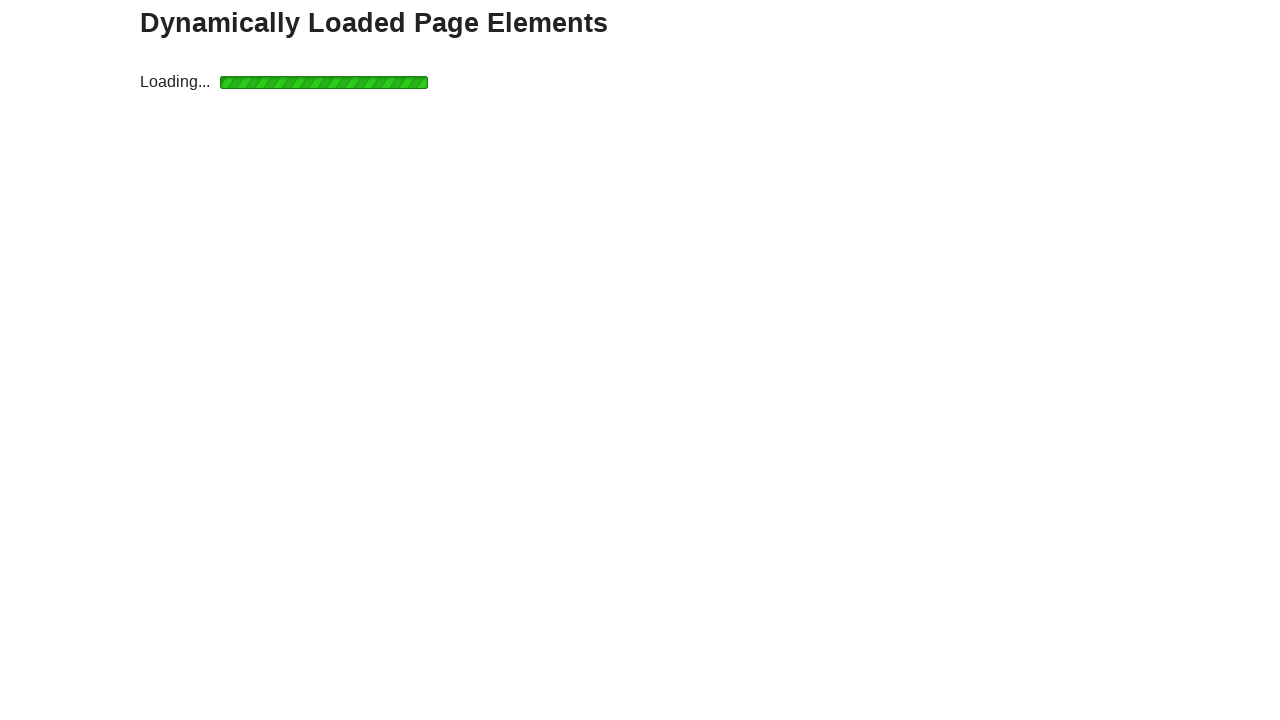

Verified 'Hello World!' text appeared after dynamic loading
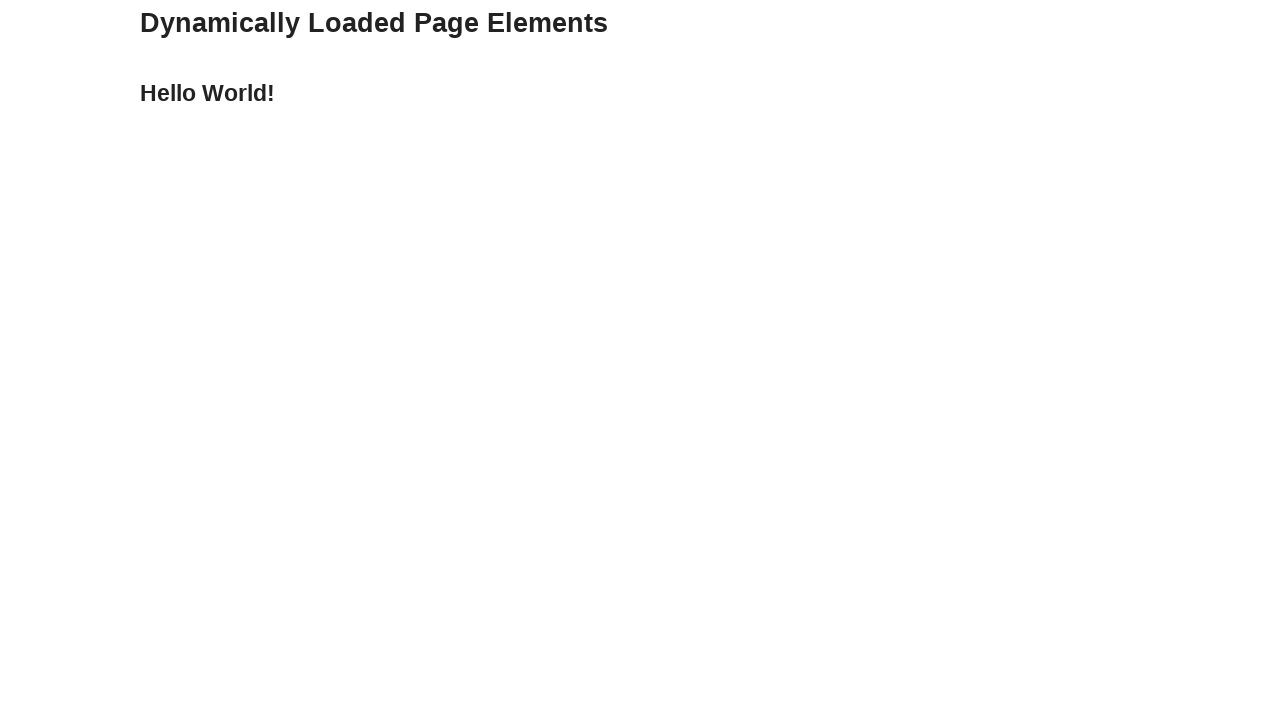

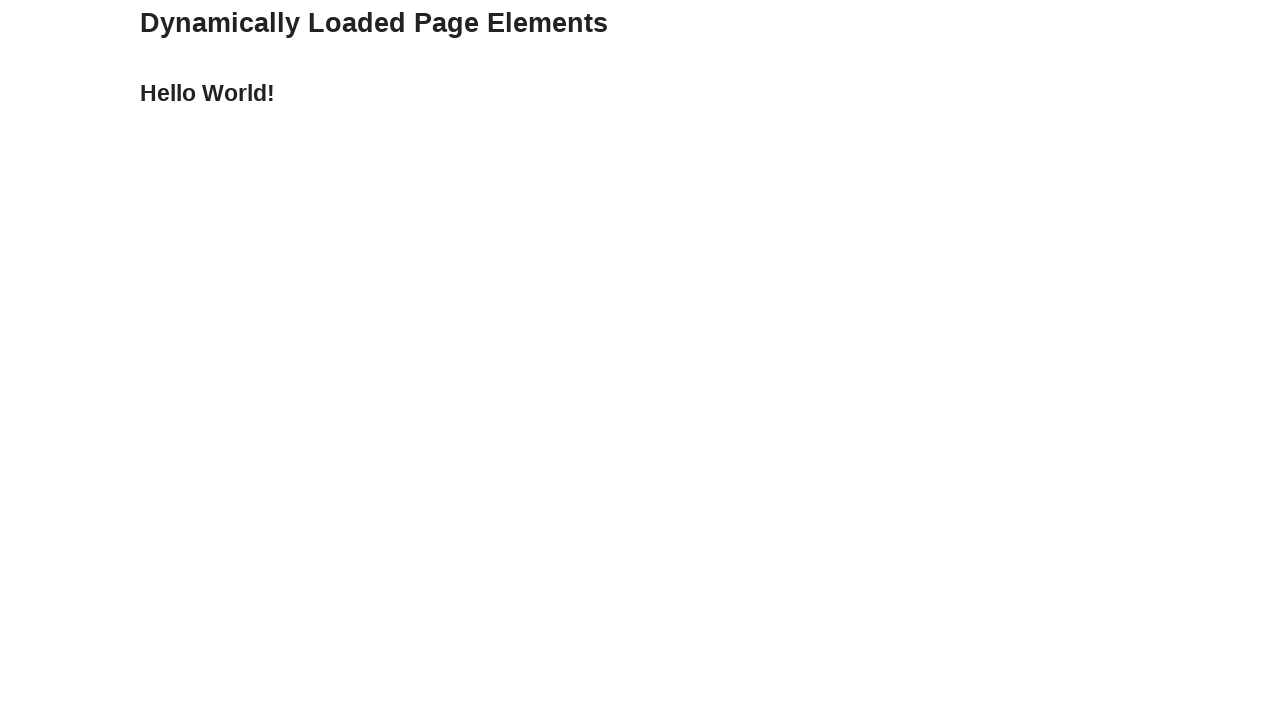